Tests clicking the delayed button on the Load Delays page, which appears after a simulated server delay.

Starting URL: http://www.uitestingplayground.com/loaddelay

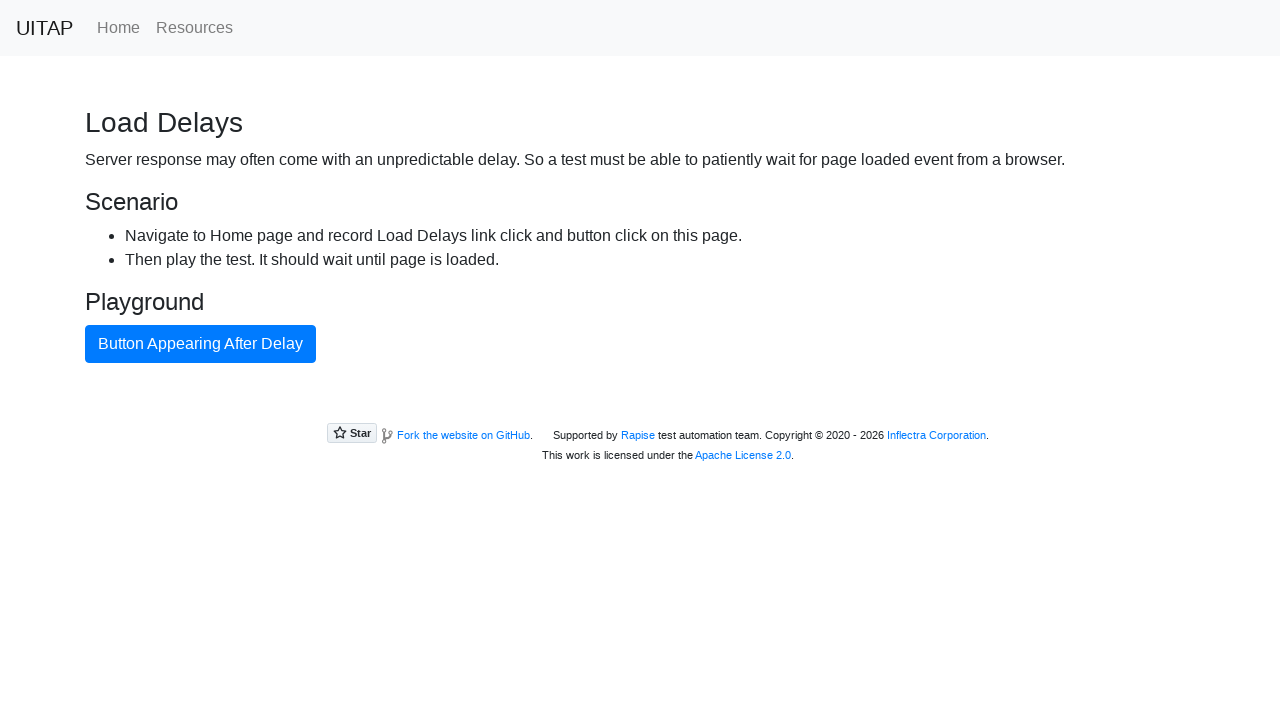

Navigated to Load Delays page
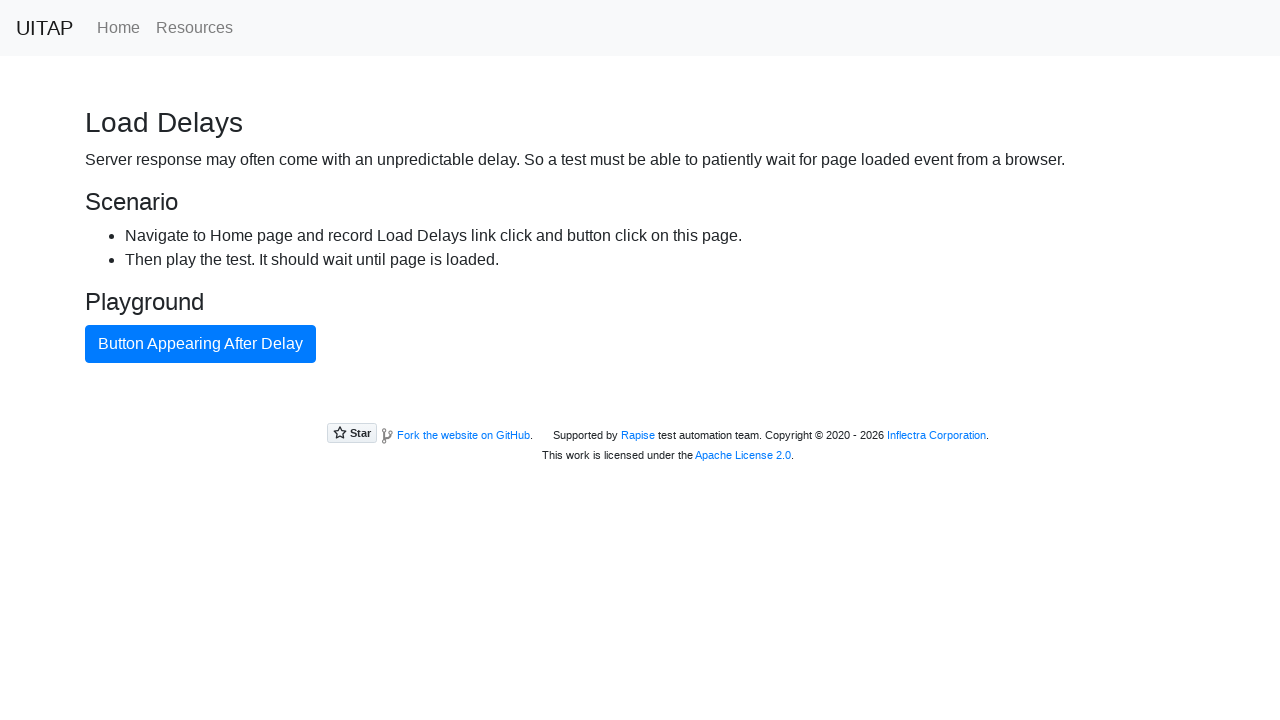

Delayed button appeared after server delay
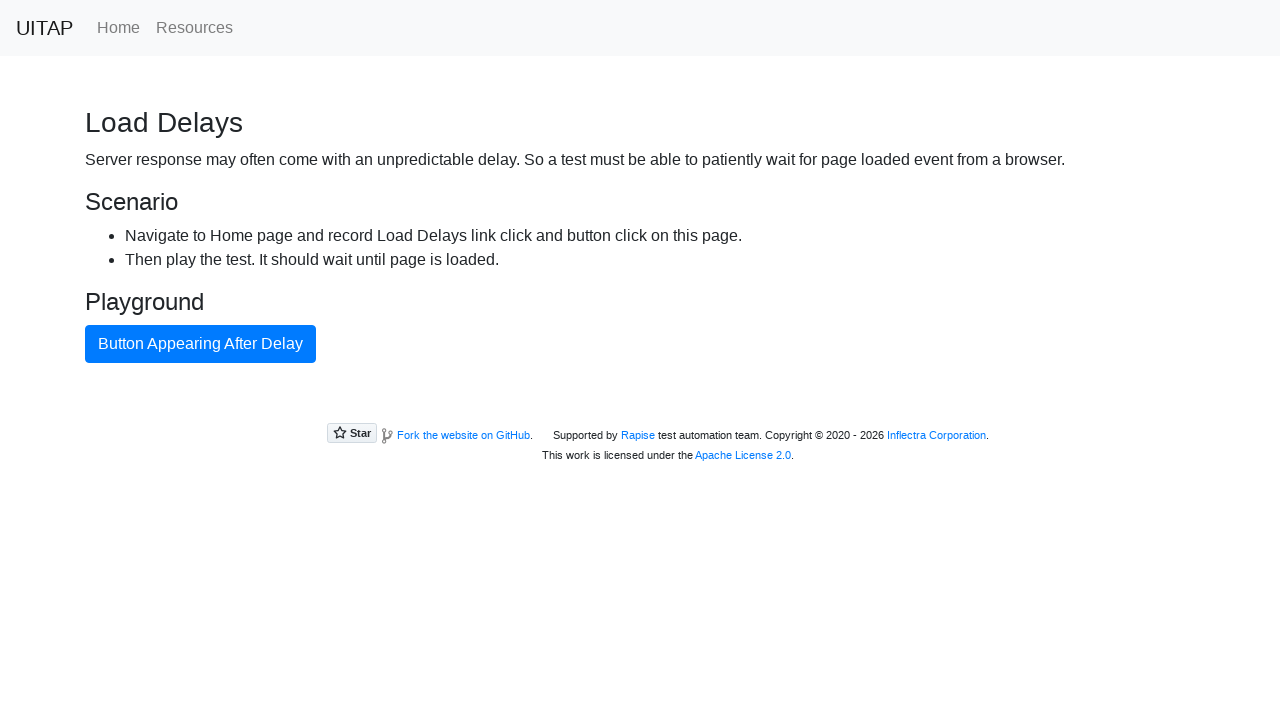

Clicked the delayed button at (200, 344) on button.btn-primary
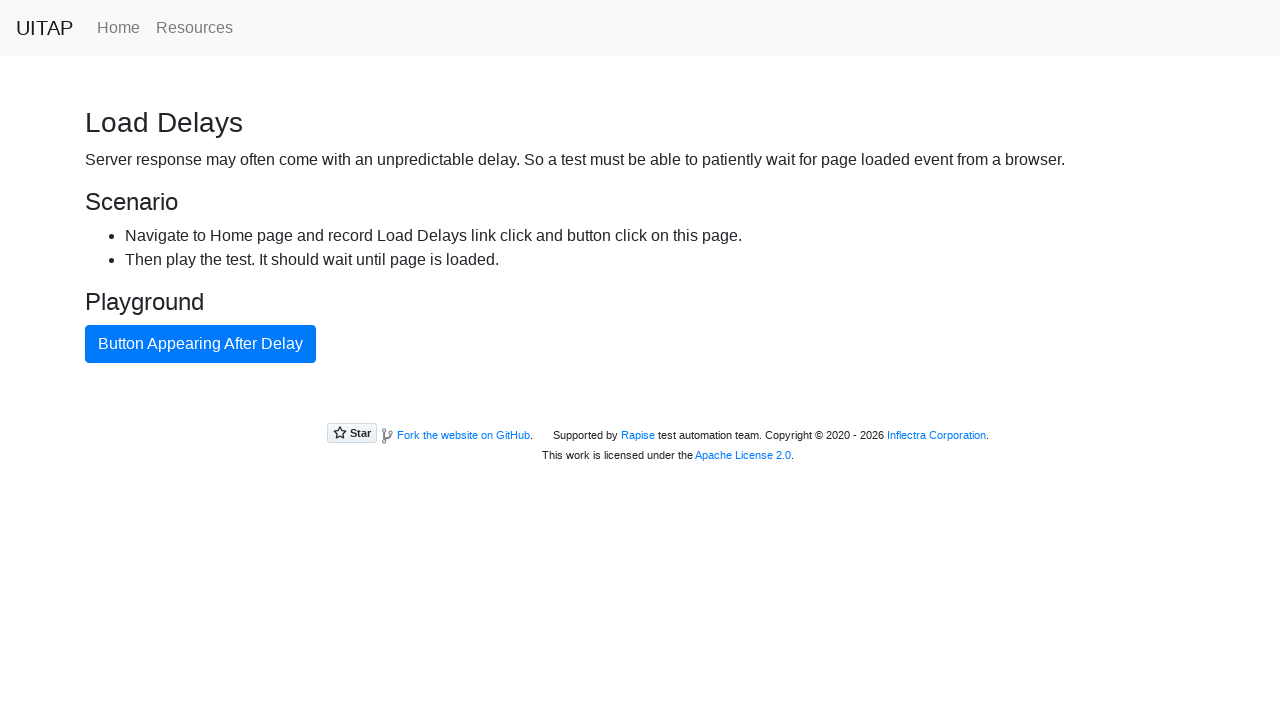

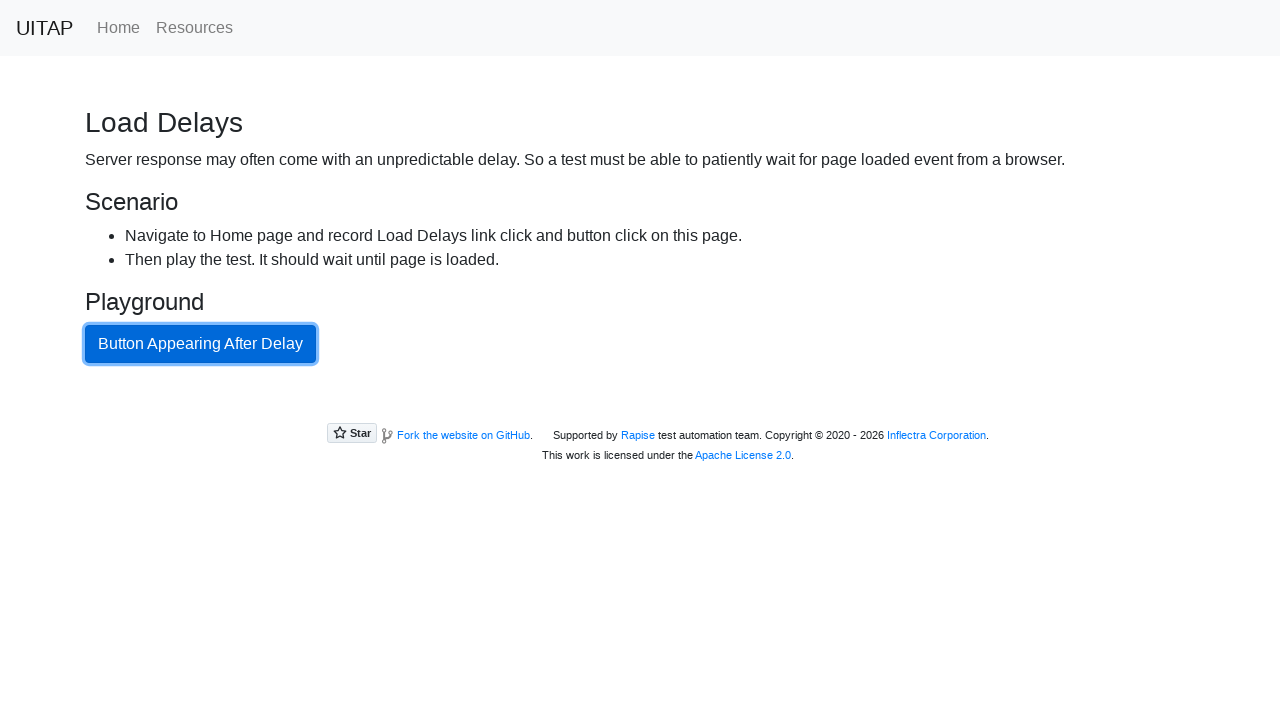